Automates a form submission on the ICRISAT chickpea genomics database to search for SNP data for cultivated varieties by selecting dropdown options, clicking a radio button, entering a gene ID, and submitting the search form.

Starting URL: https://cegresources.icrisat.org/cicerseq/?page_id=3605

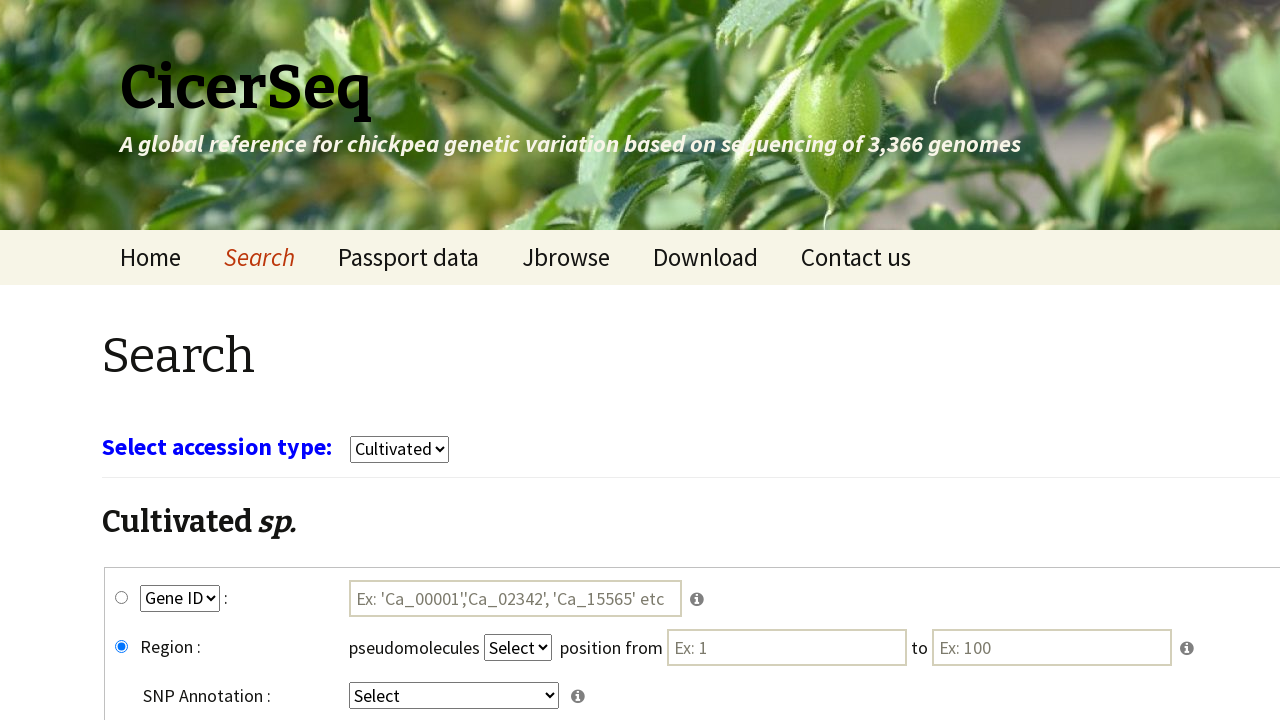

Waited 3 seconds for page to load
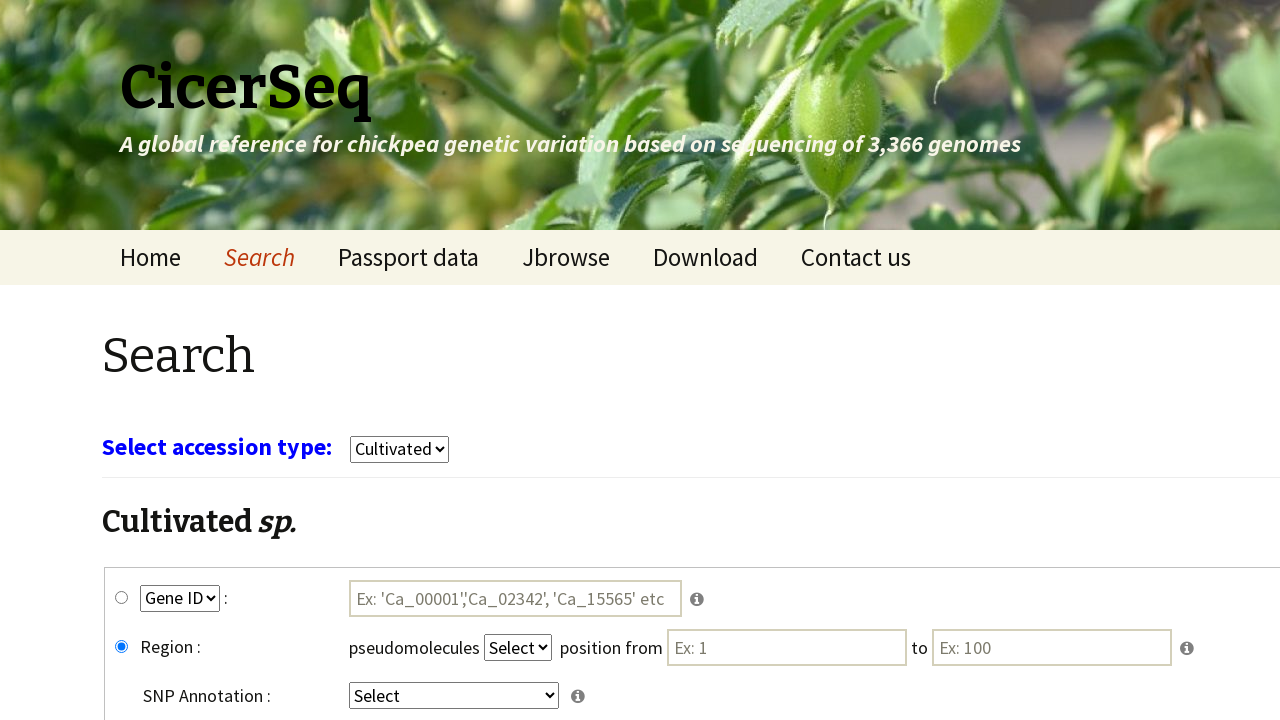

Selected 'cultivars' from crop dropdown on select[name='select_crop']
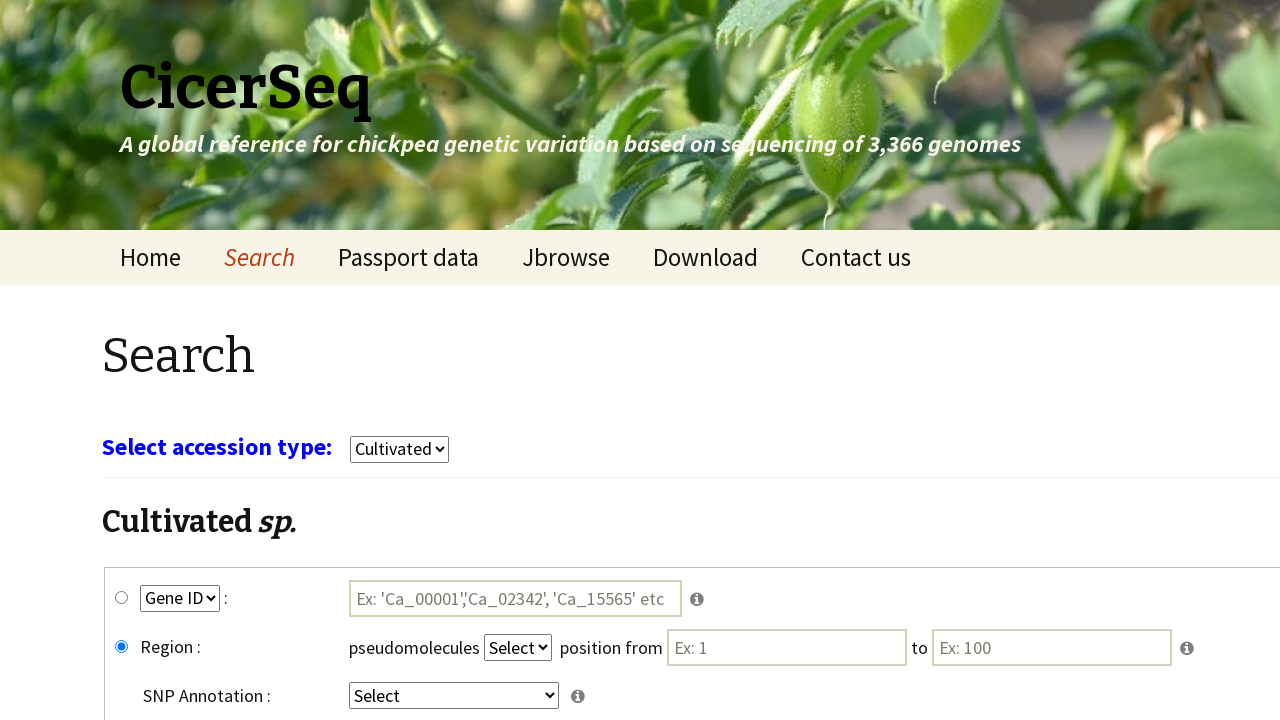

Clicked gene_snp radio button at (122, 598) on #gene_snp
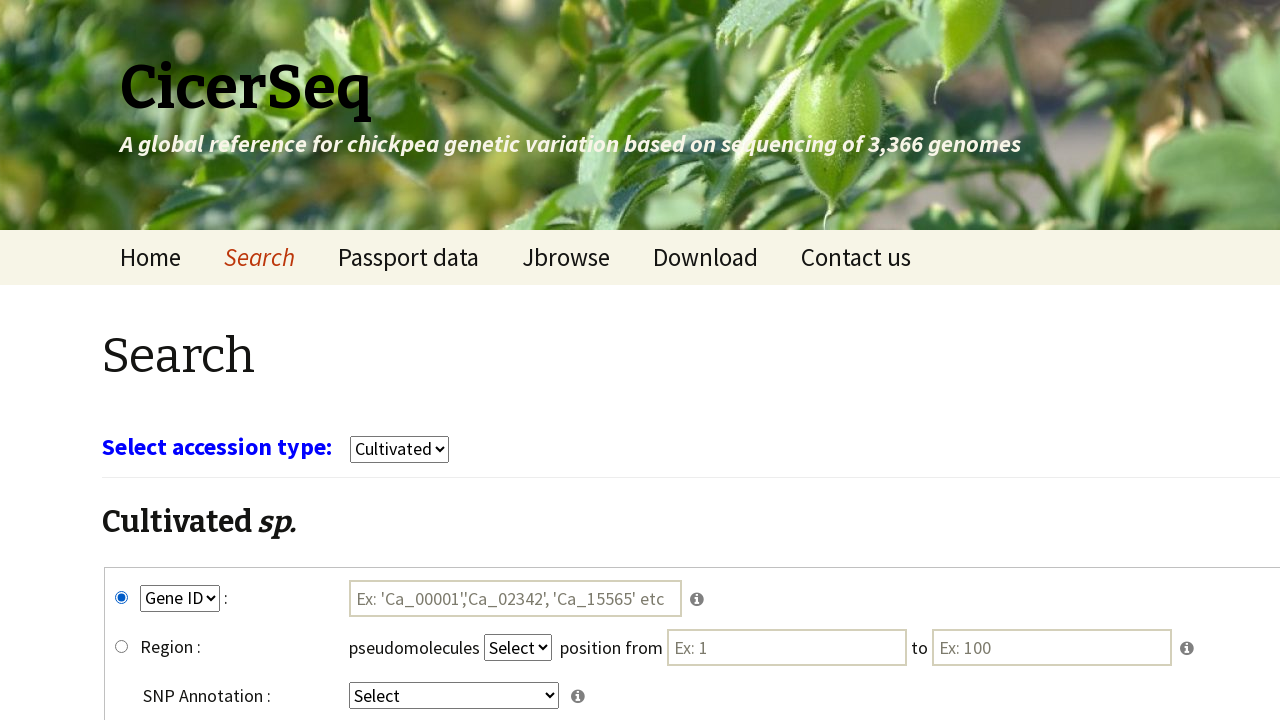

Selected 'GeneID' from key1 dropdown on select[name='key1']
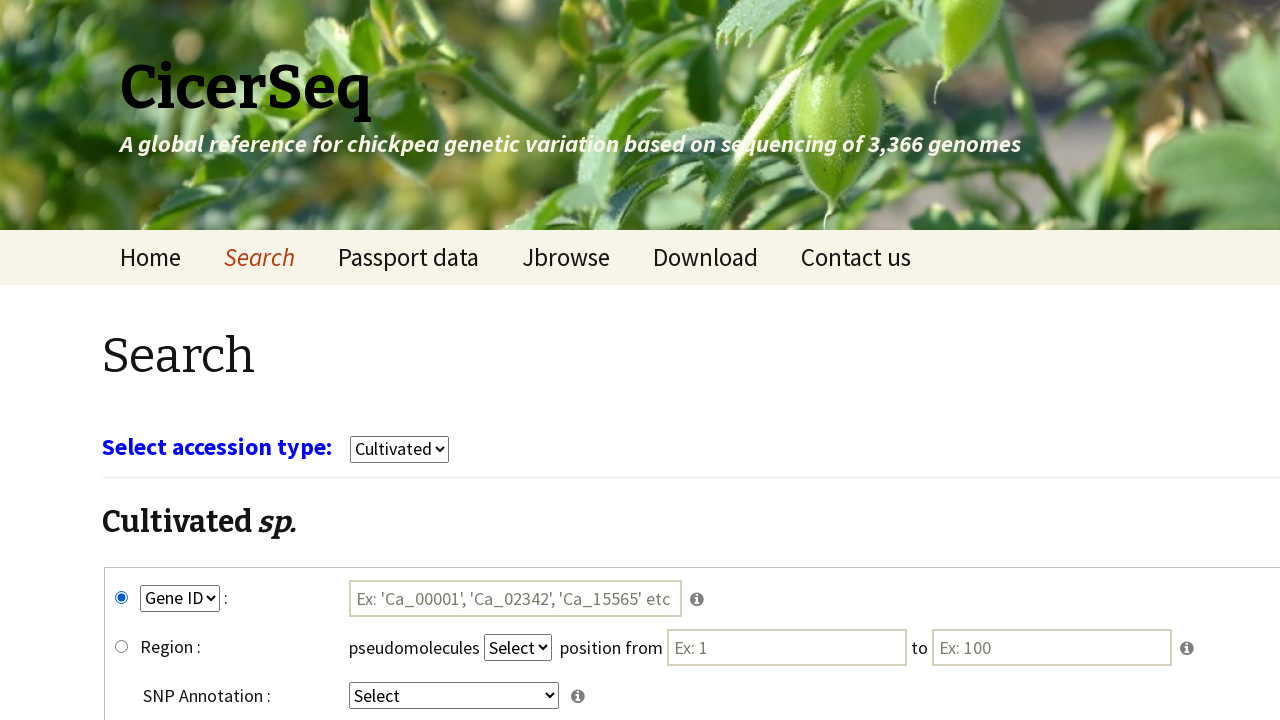

Selected 'intergenic' from key4 dropdown on select[name='key4']
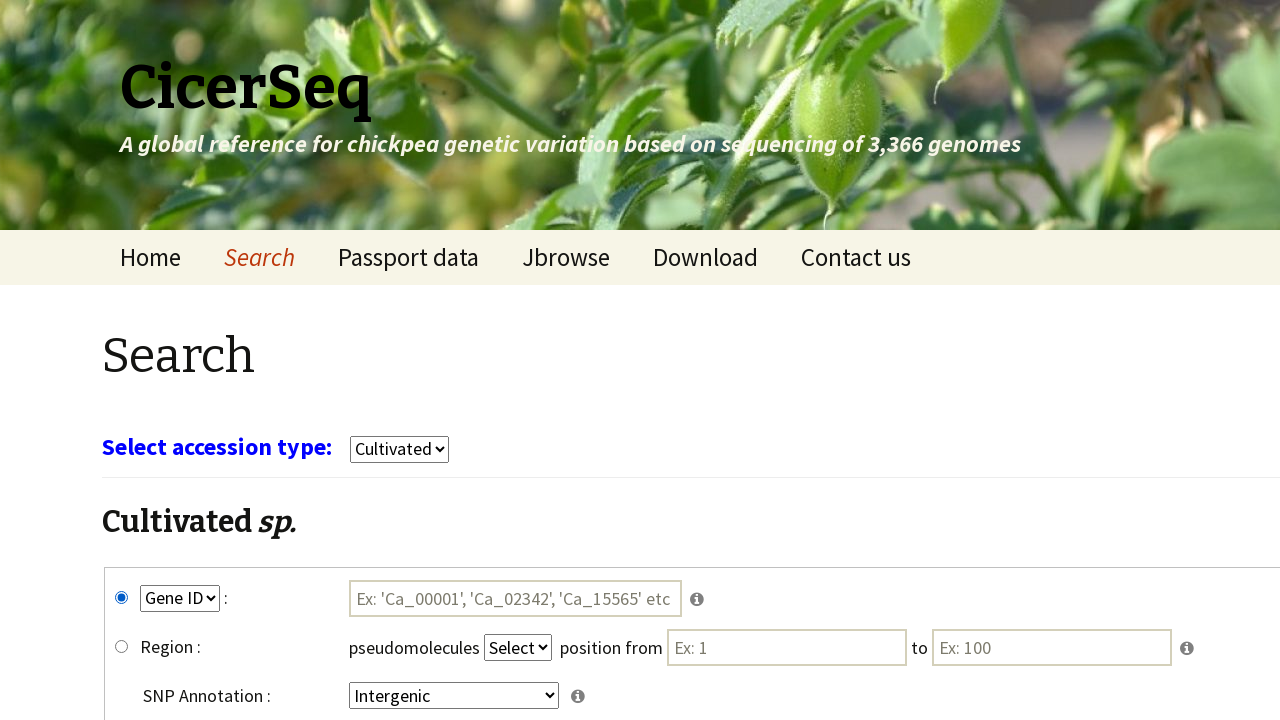

Filled gene ID input field with 'Ca_00004' on #tmp1
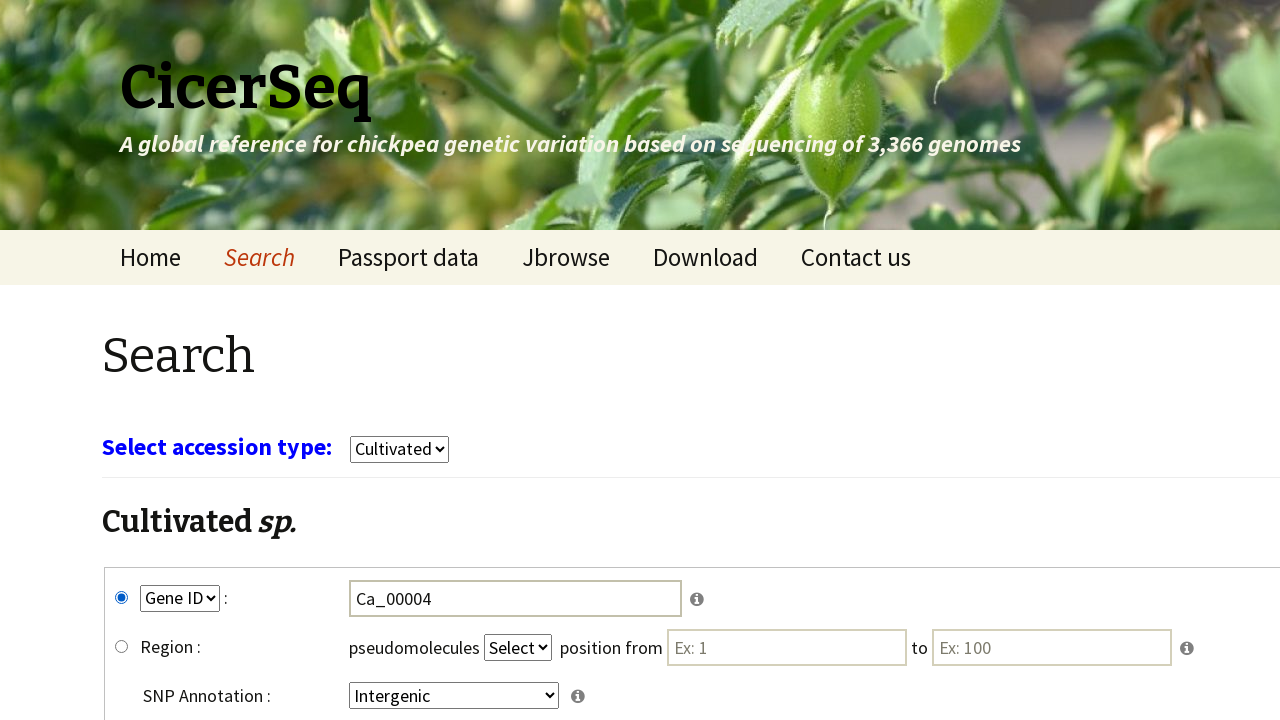

Clicked submit button to search for SNP data at (788, 573) on input[name='submit']
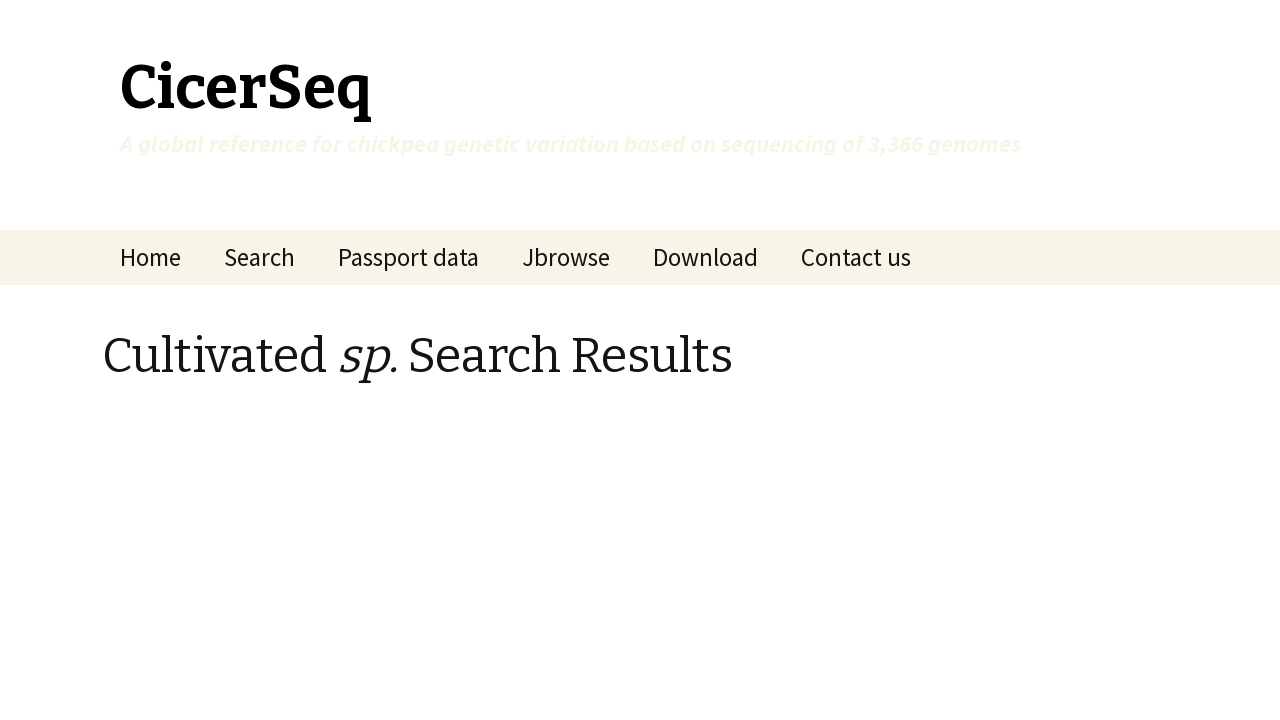

Waited 5 seconds for search results to load
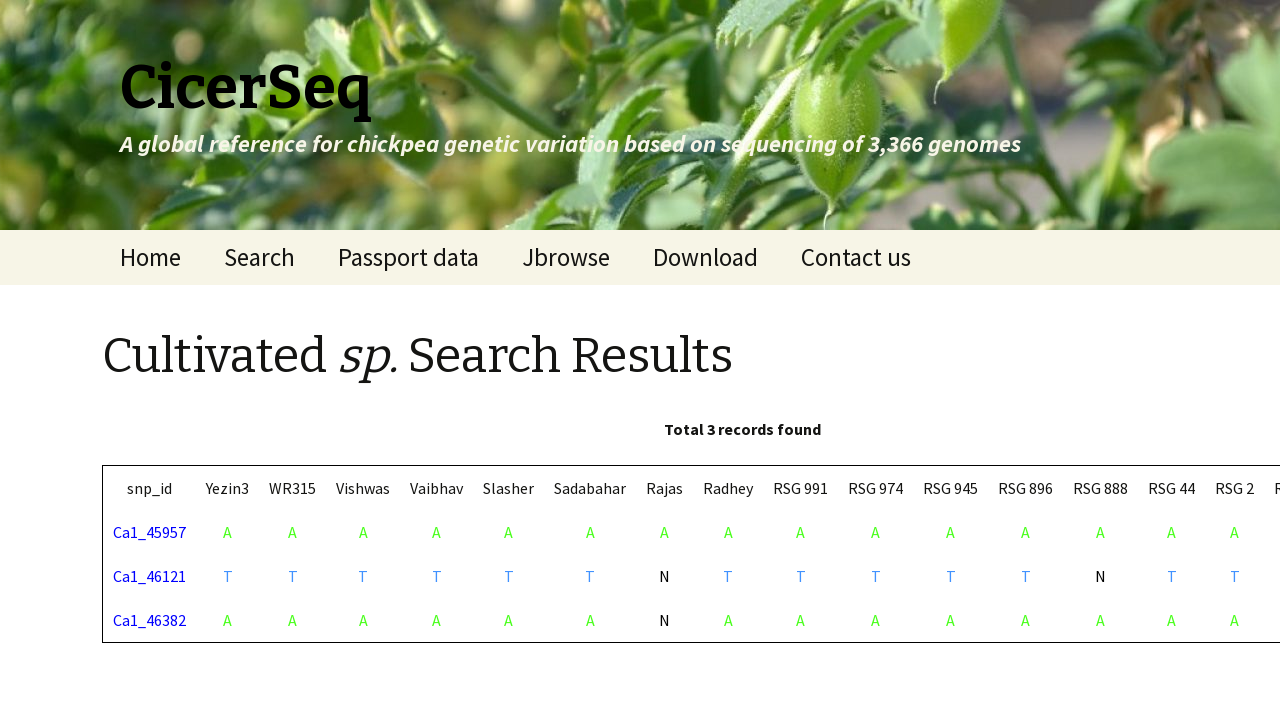

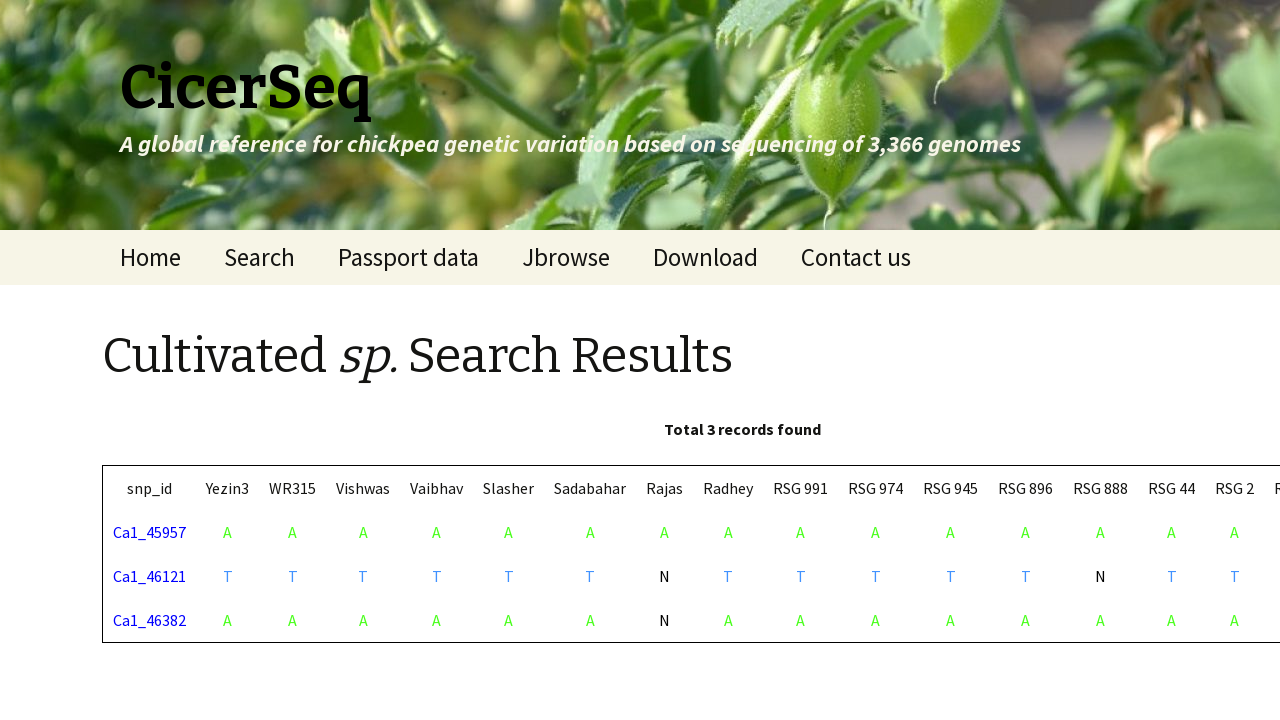